Tests checkbox selection, radio button selection, and textbox visibility toggle on a practice automation page by selecting specific options and verifying element display states

Starting URL: https://rahulshettyacademy.com/AutomationPractice/

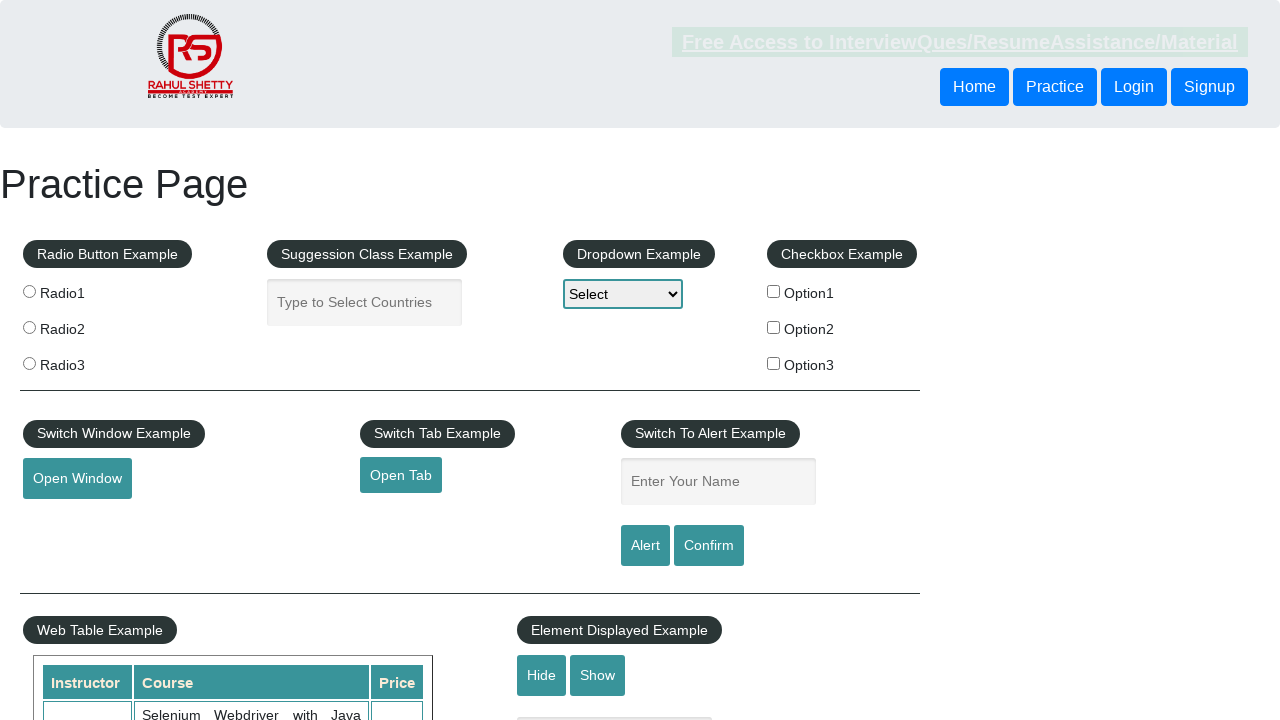

Navigated to practice automation page
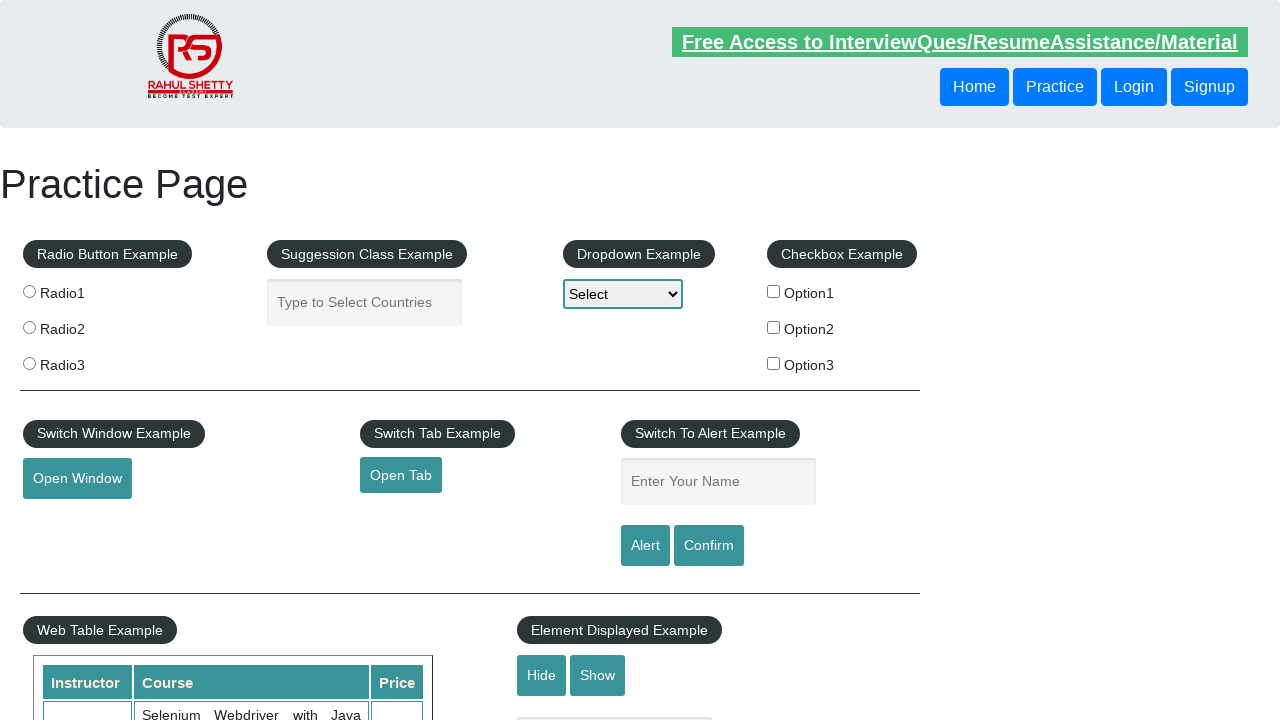

Selected checkbox with value 'option2' at (774, 327) on input[type='checkbox'][value='option2']
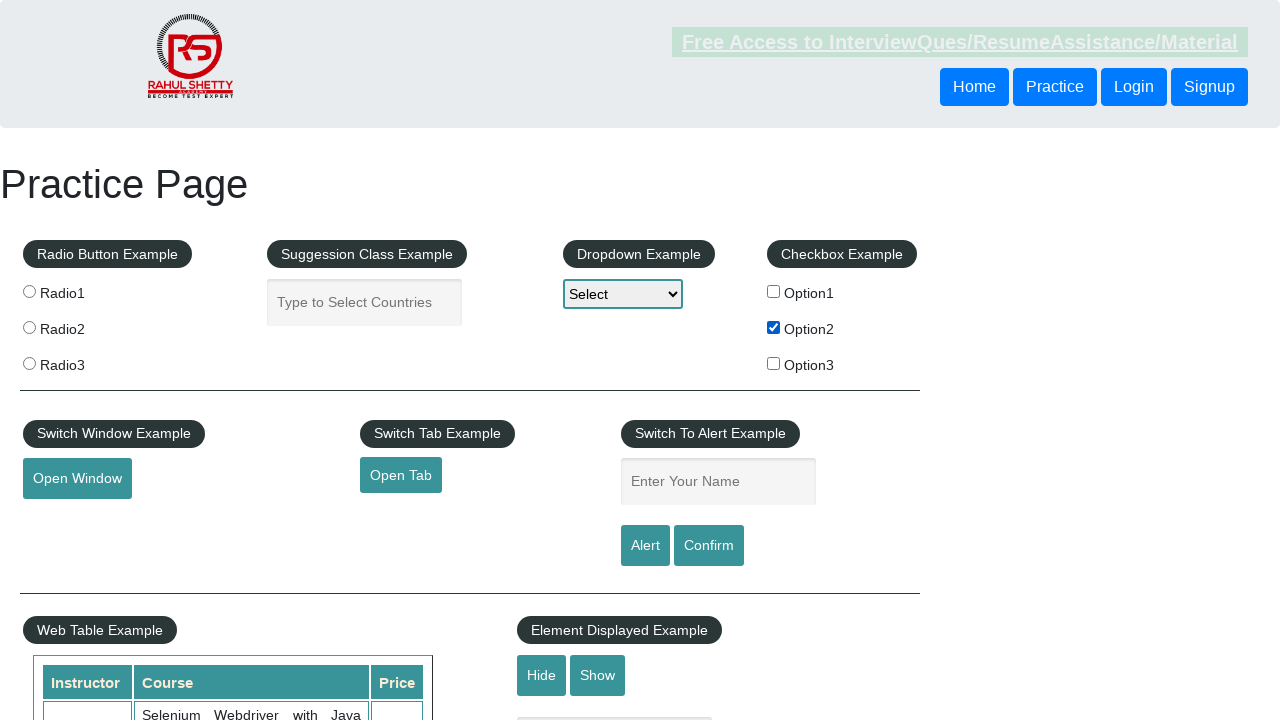

Selected the second radio button at (29, 327) on .radioButton >> nth=1
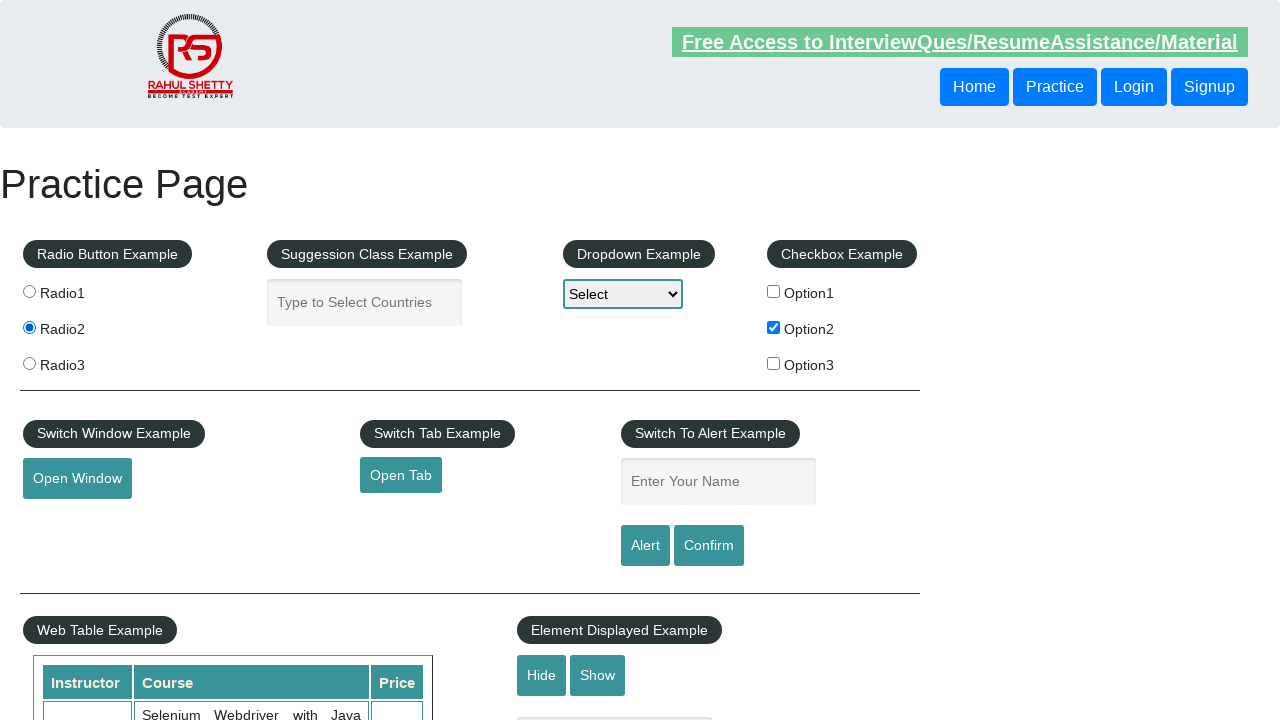

Verified displayed-text element is visible
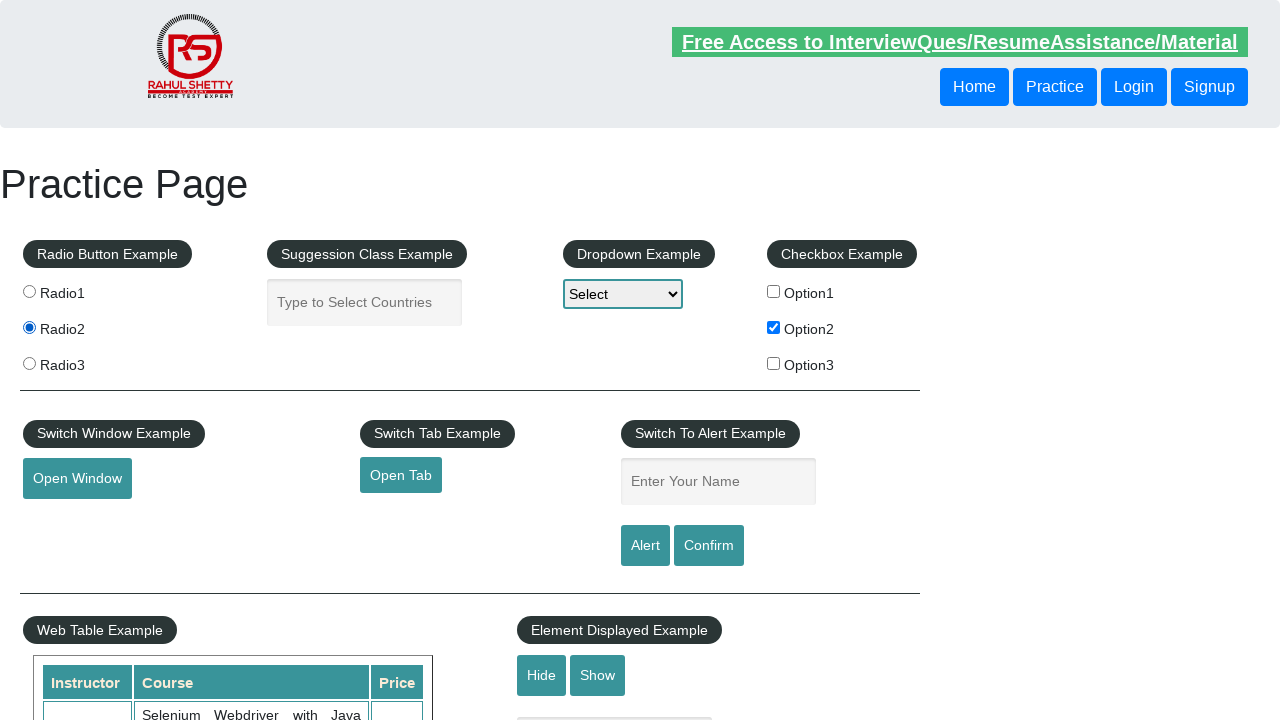

Clicked hide textbox button at (542, 675) on #hide-textbox
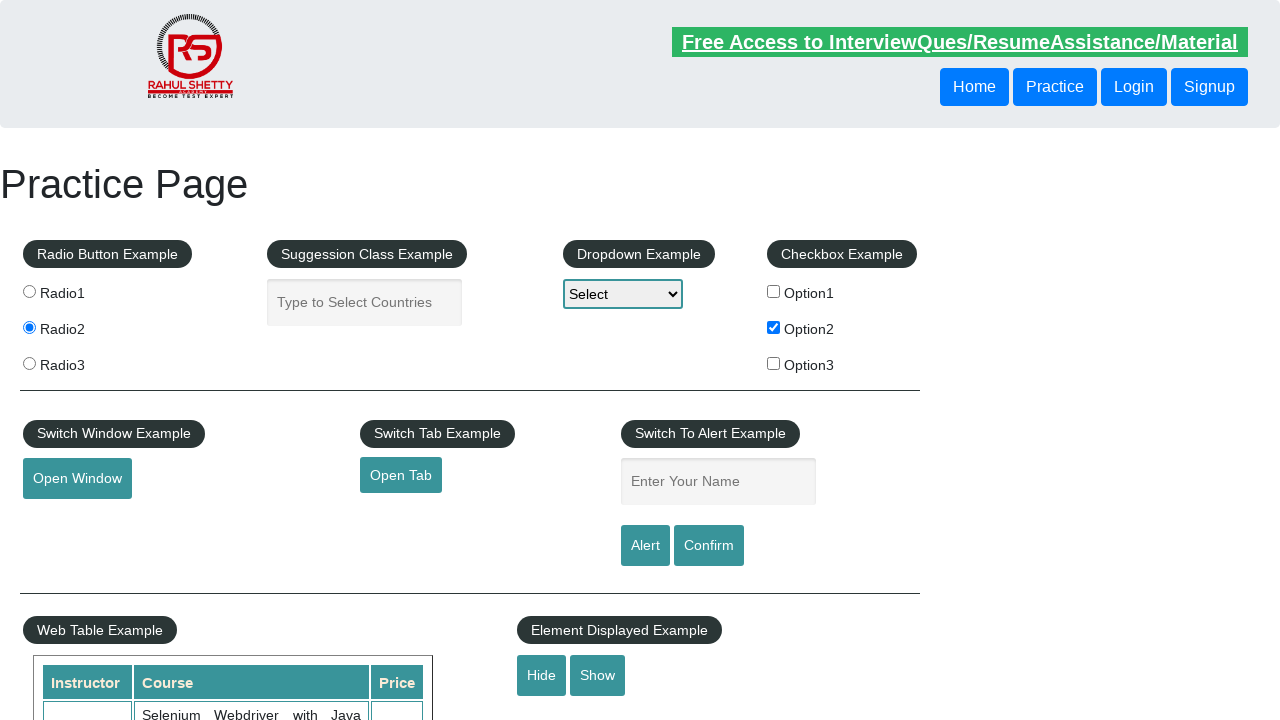

Waited for displayed-text element to be hidden
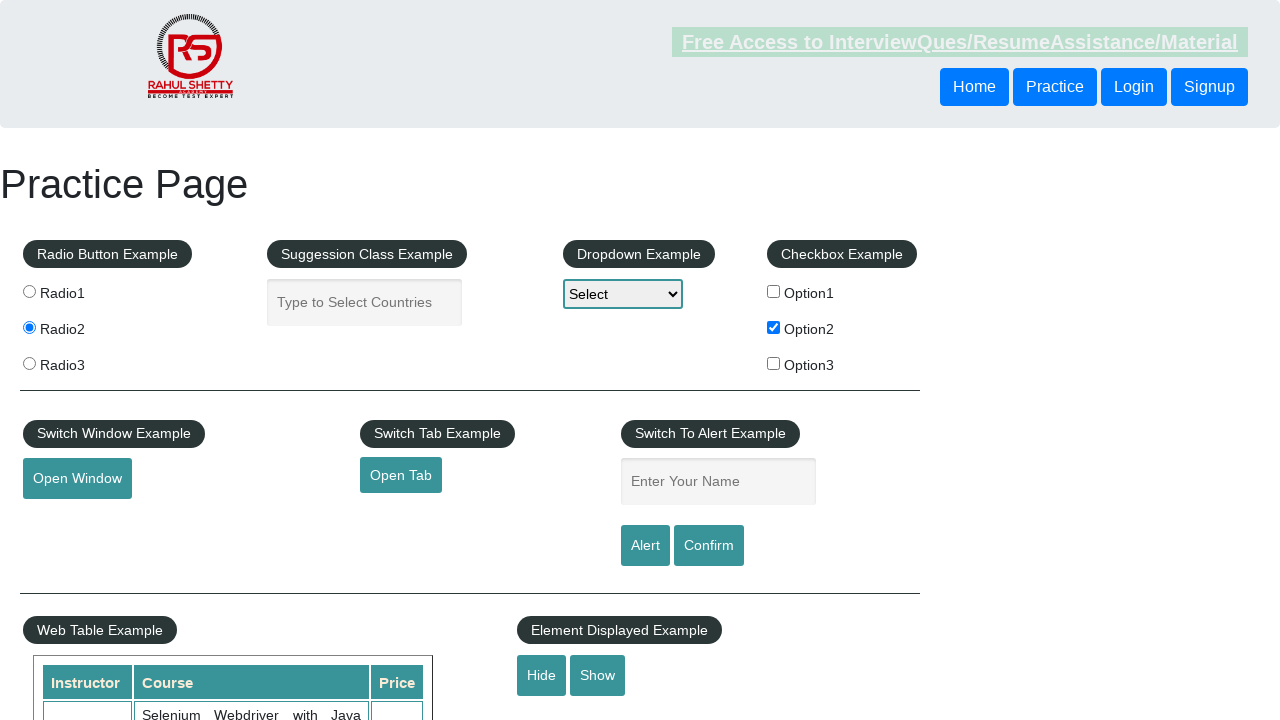

Verified displayed-text element is now hidden
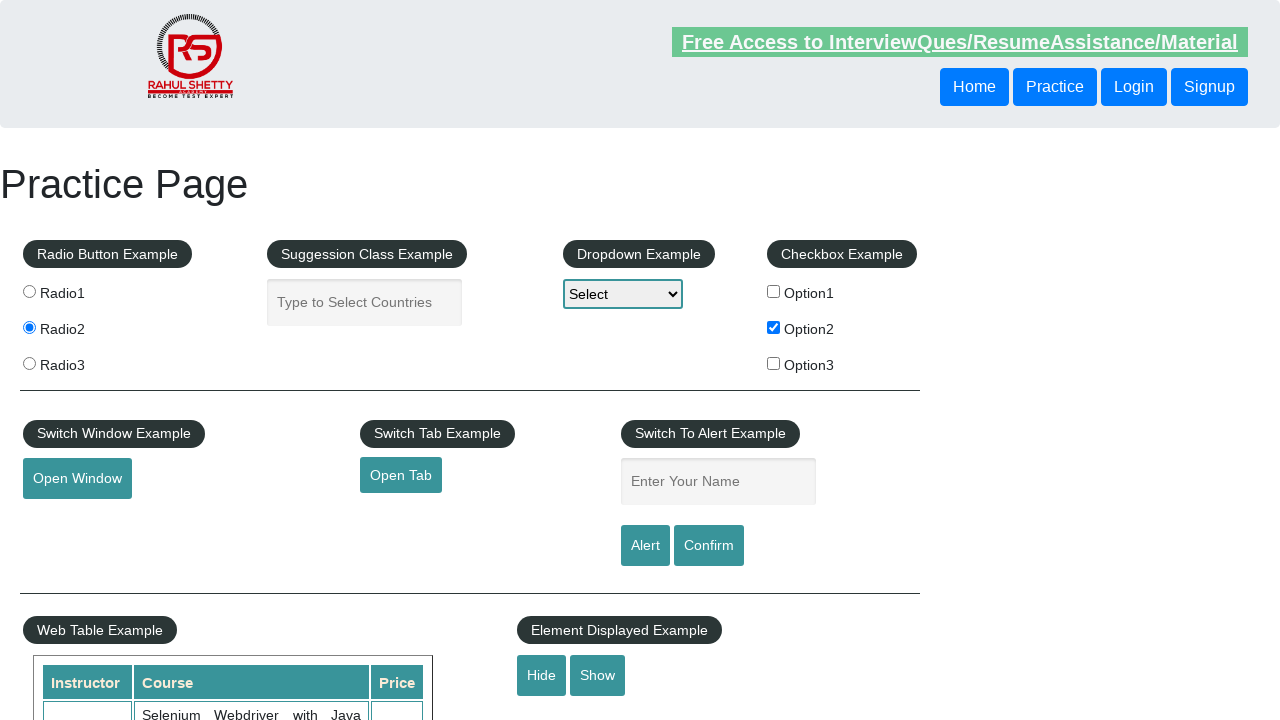

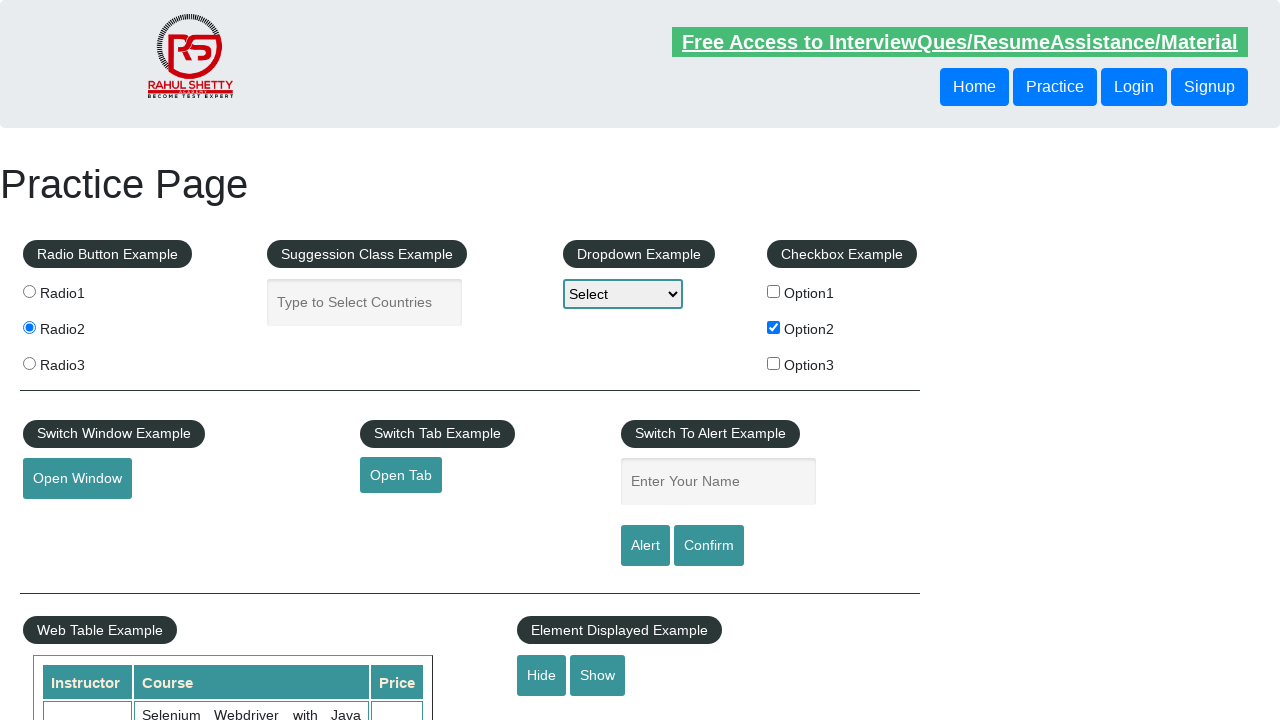